Loads the WebdriverIO homepage and waits briefly to verify the page loads successfully

Starting URL: https://webdriver.io

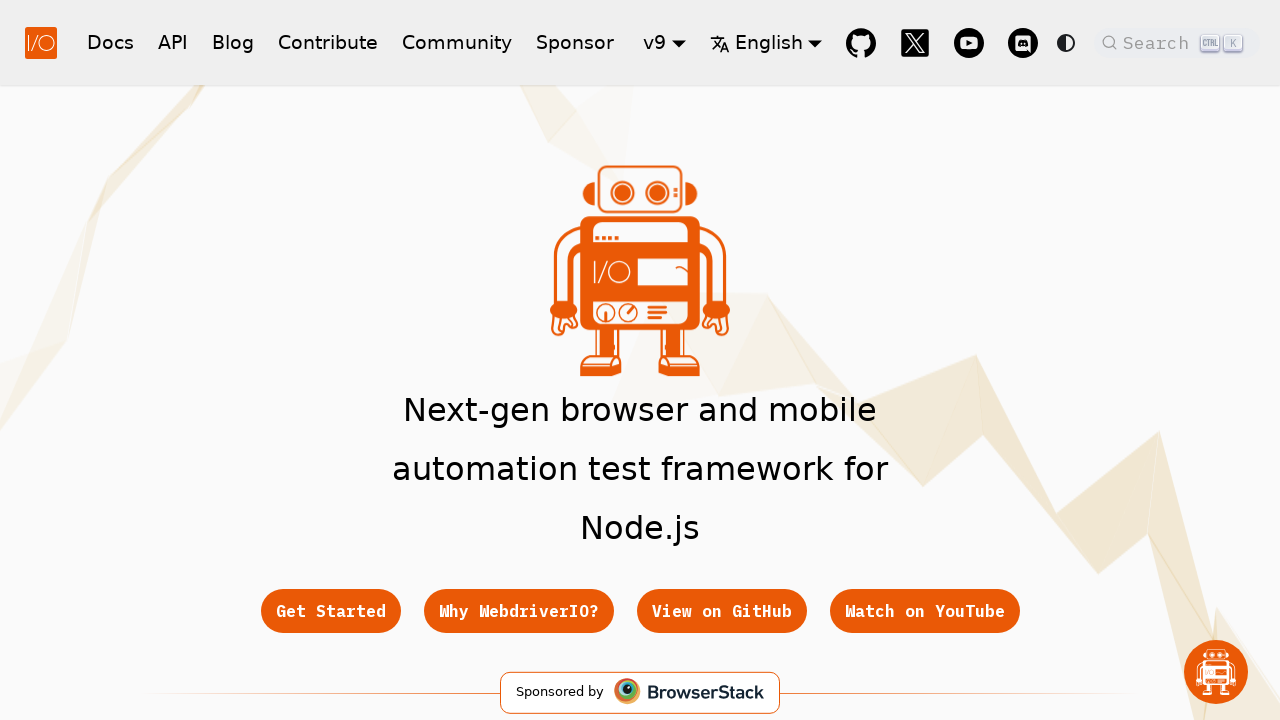

Waited for page DOM content to load on https://webdriver.io
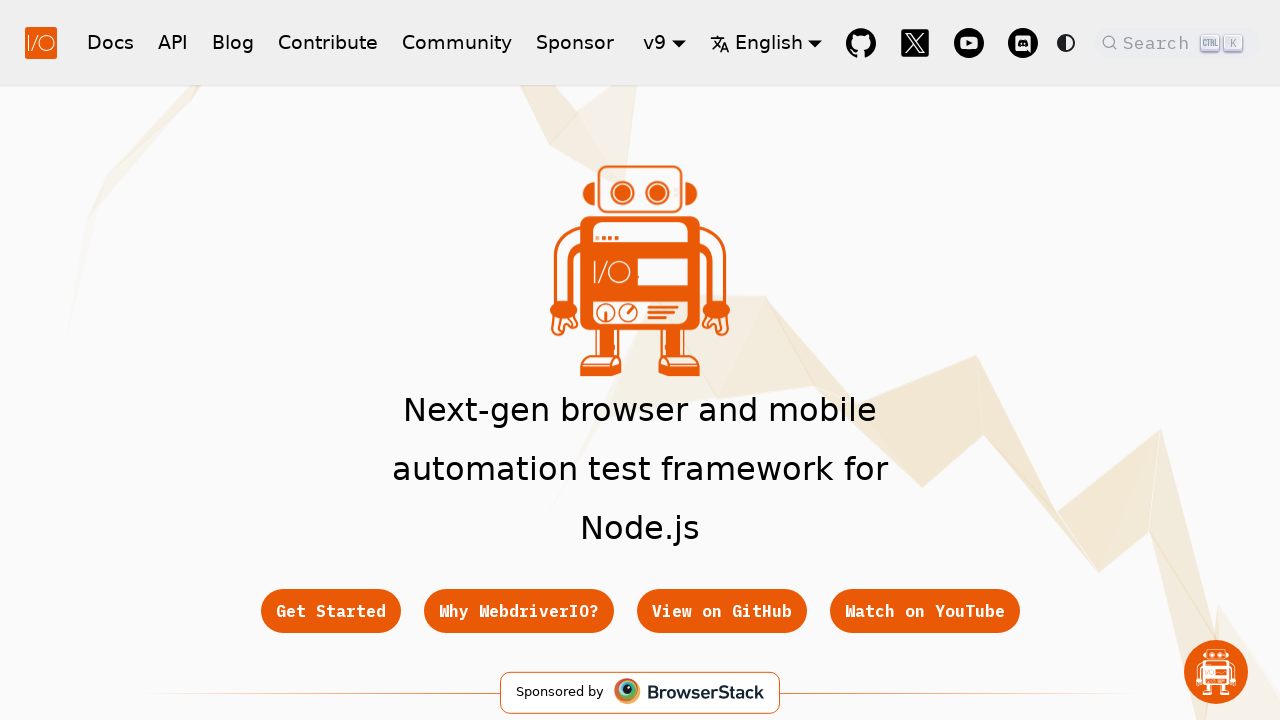

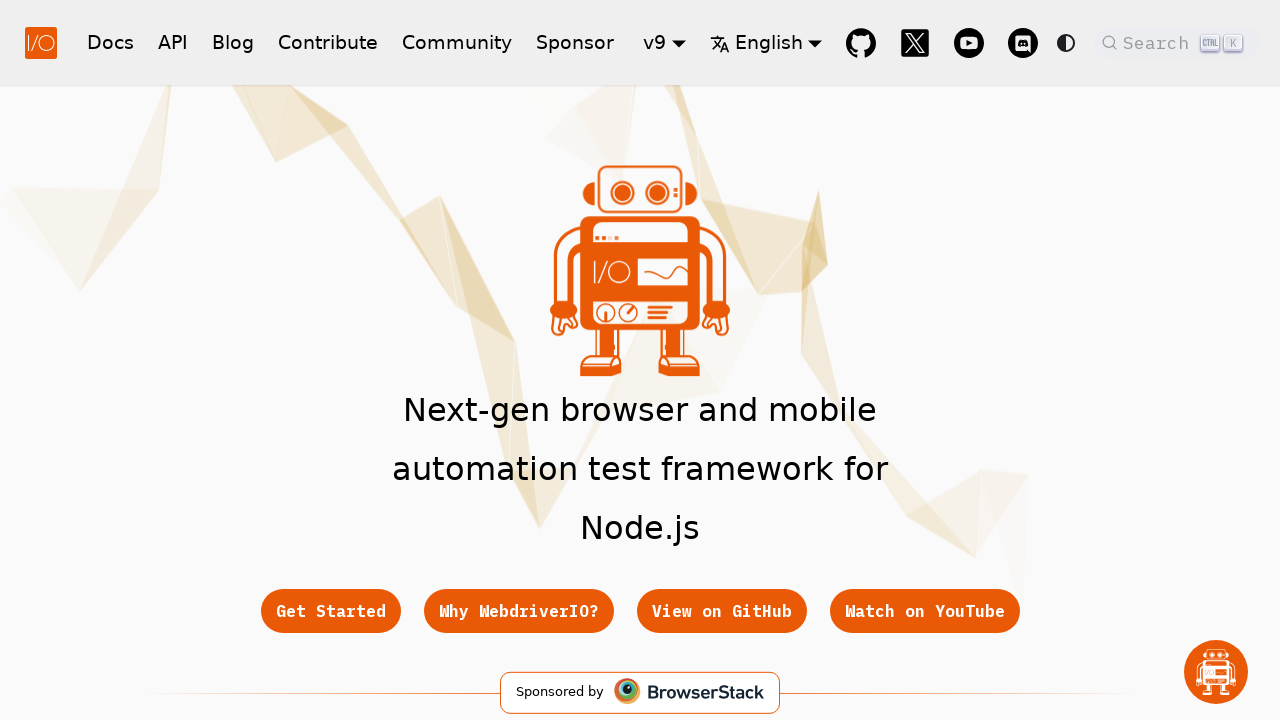